Tests keyboard actions using Actions API to perform Ctrl+A key combination on the page

Starting URL: https://www.letskodeit.com/practice

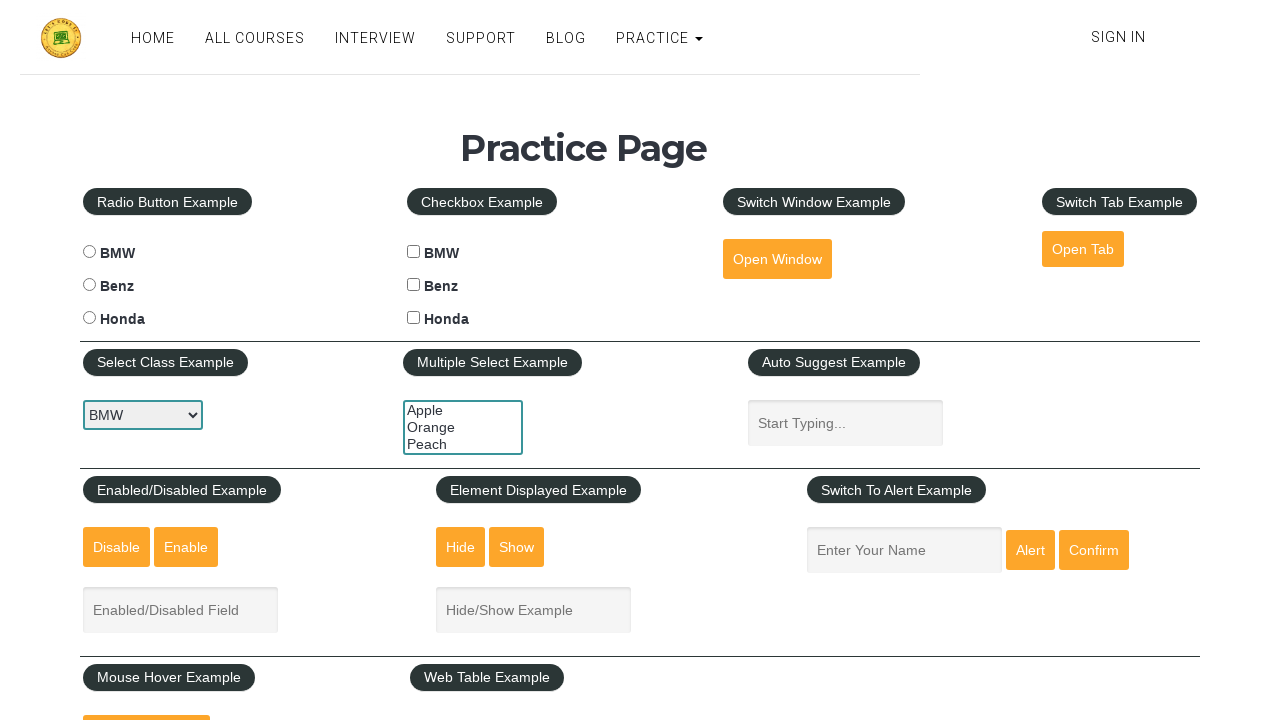

Pressed Ctrl+A keyboard shortcut to select all content on the page
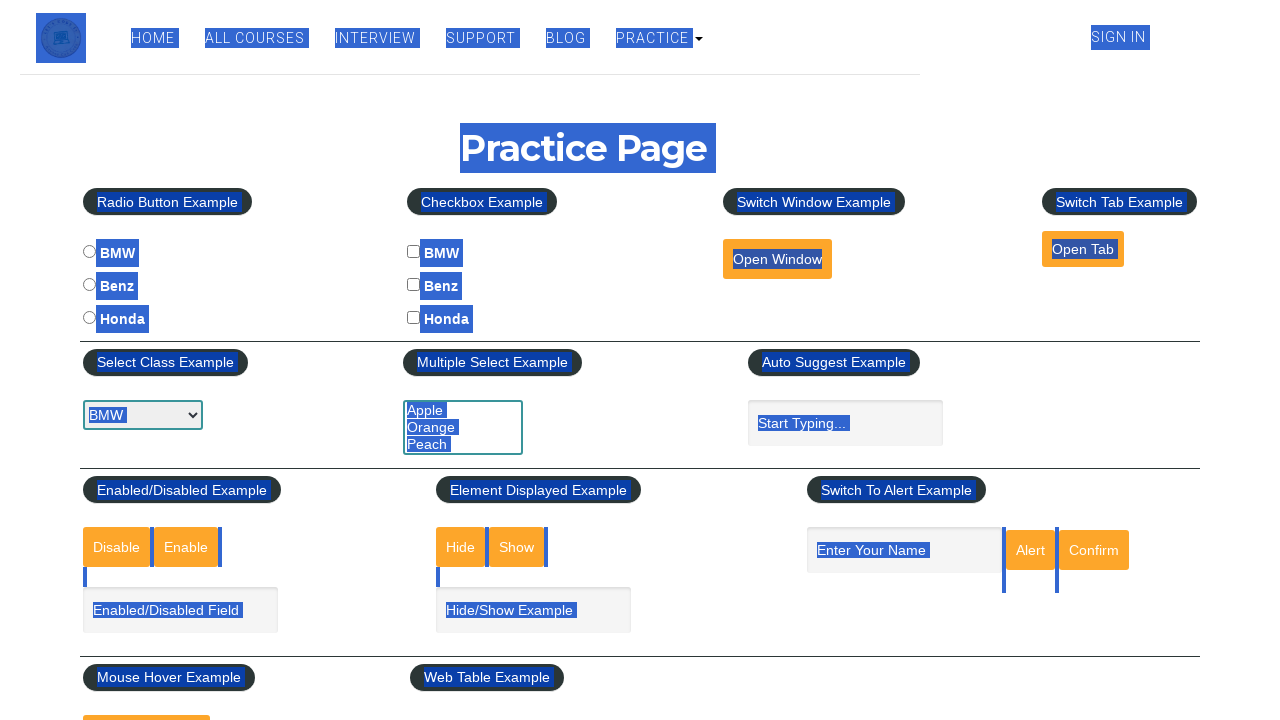

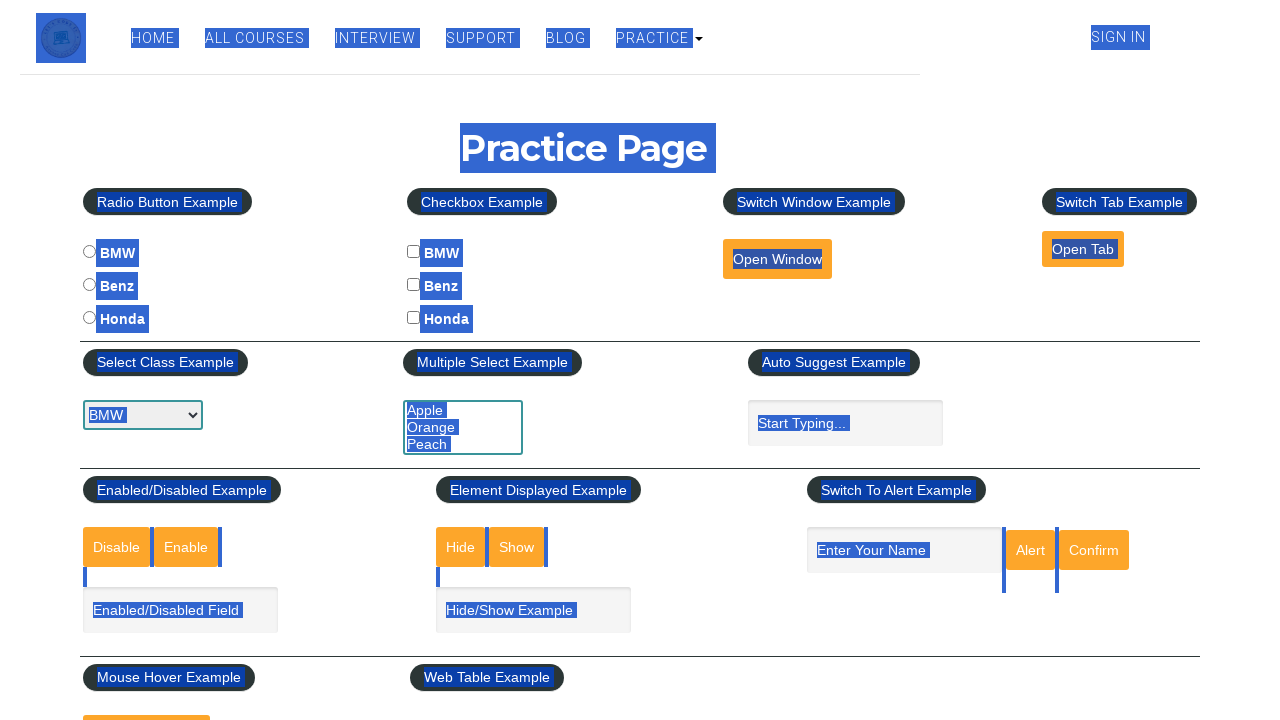